Tests checkbox functionality by navigating to a checkboxes page, finding all checkbox elements, and verifying that the second checkbox (which should be checked by default) is in a checked state.

Starting URL: http://the-internet.herokuapp.com/checkboxes

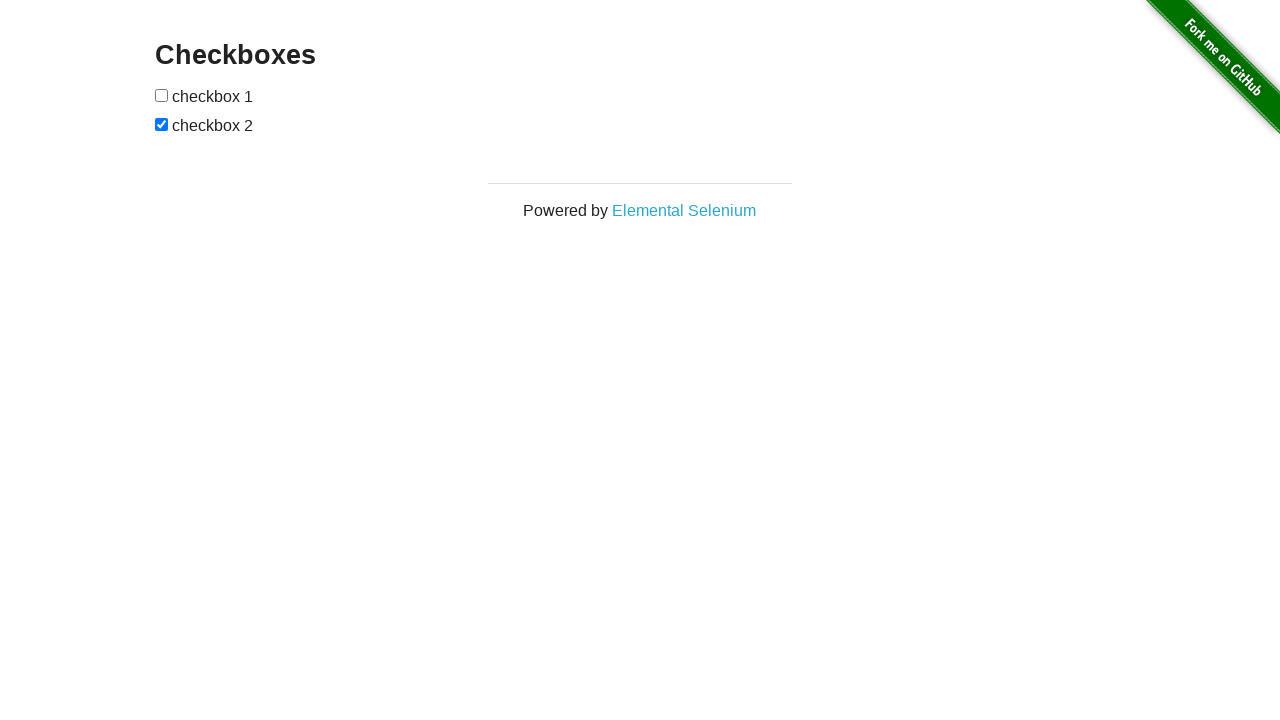

Waited for checkbox elements to be present
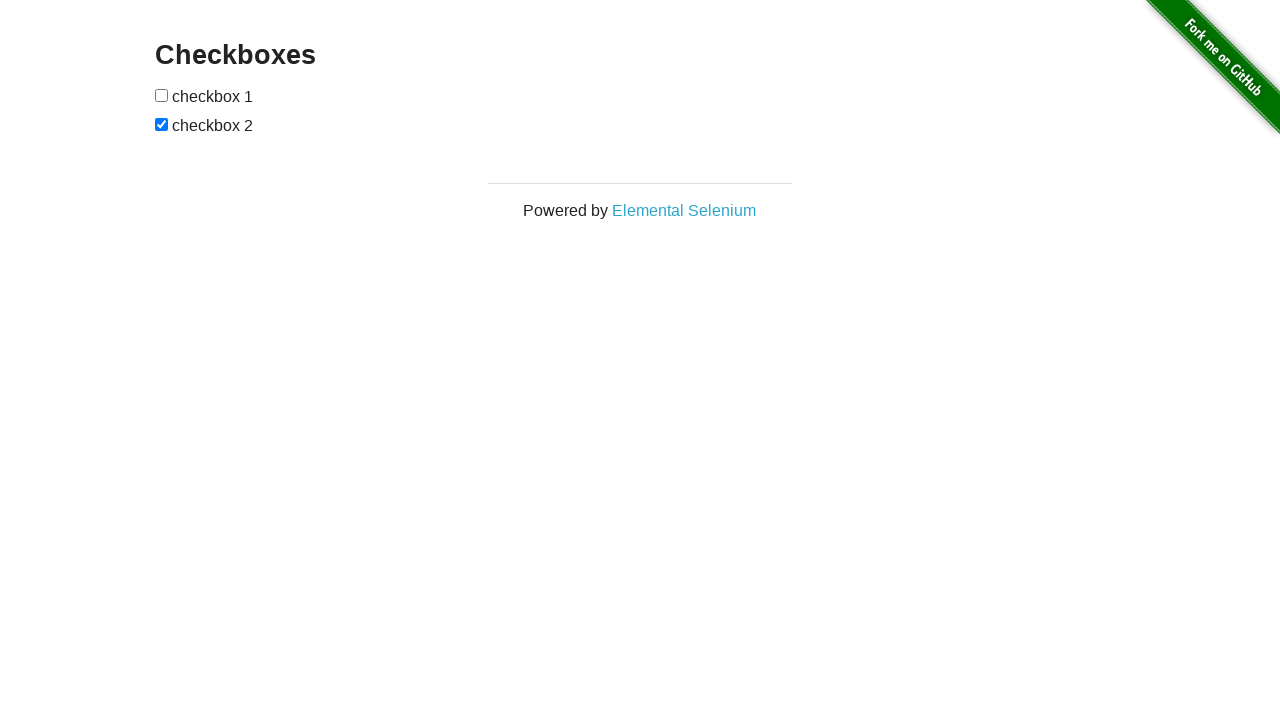

Located all checkbox elements on the page
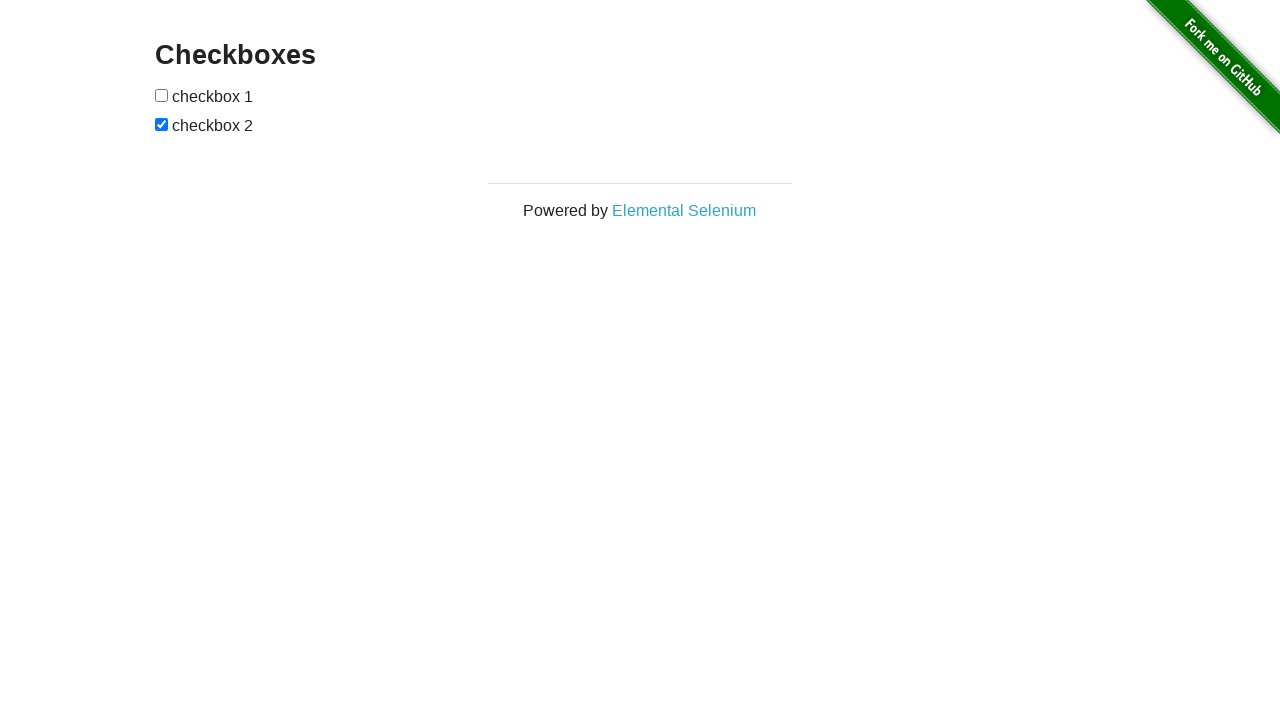

Verified that the second checkbox is checked by default
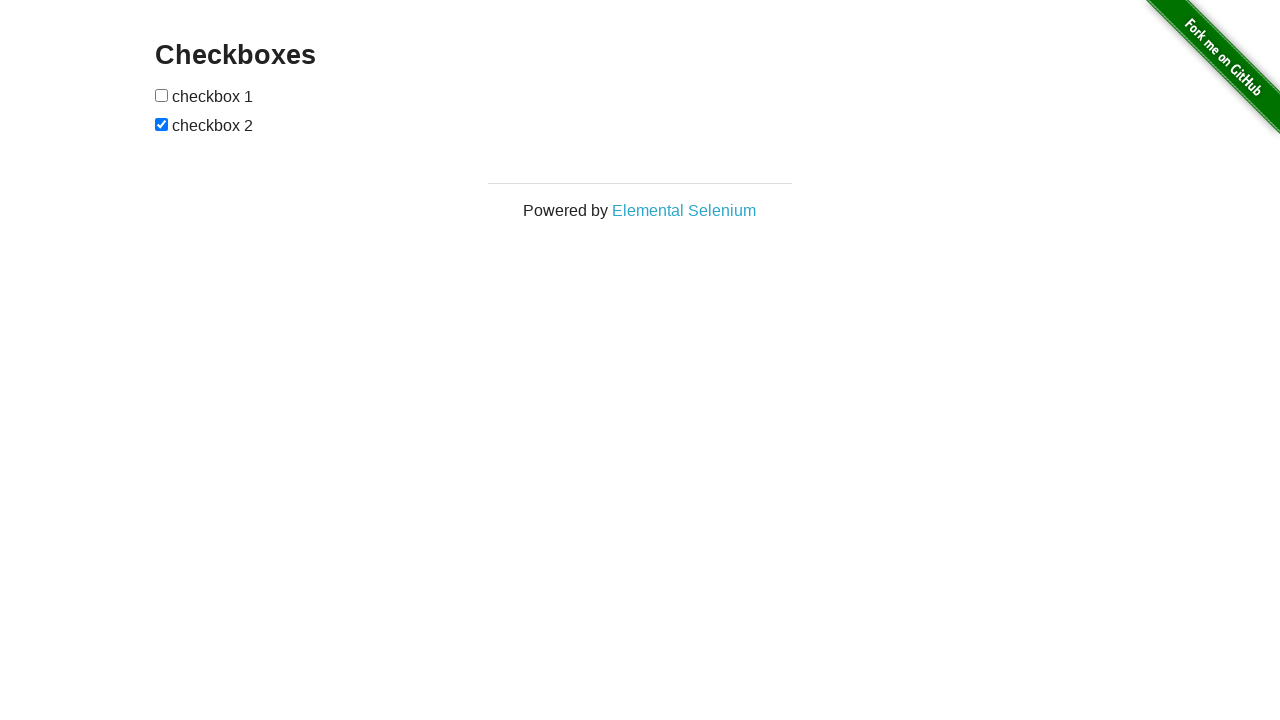

Verified that the first checkbox is unchecked by default
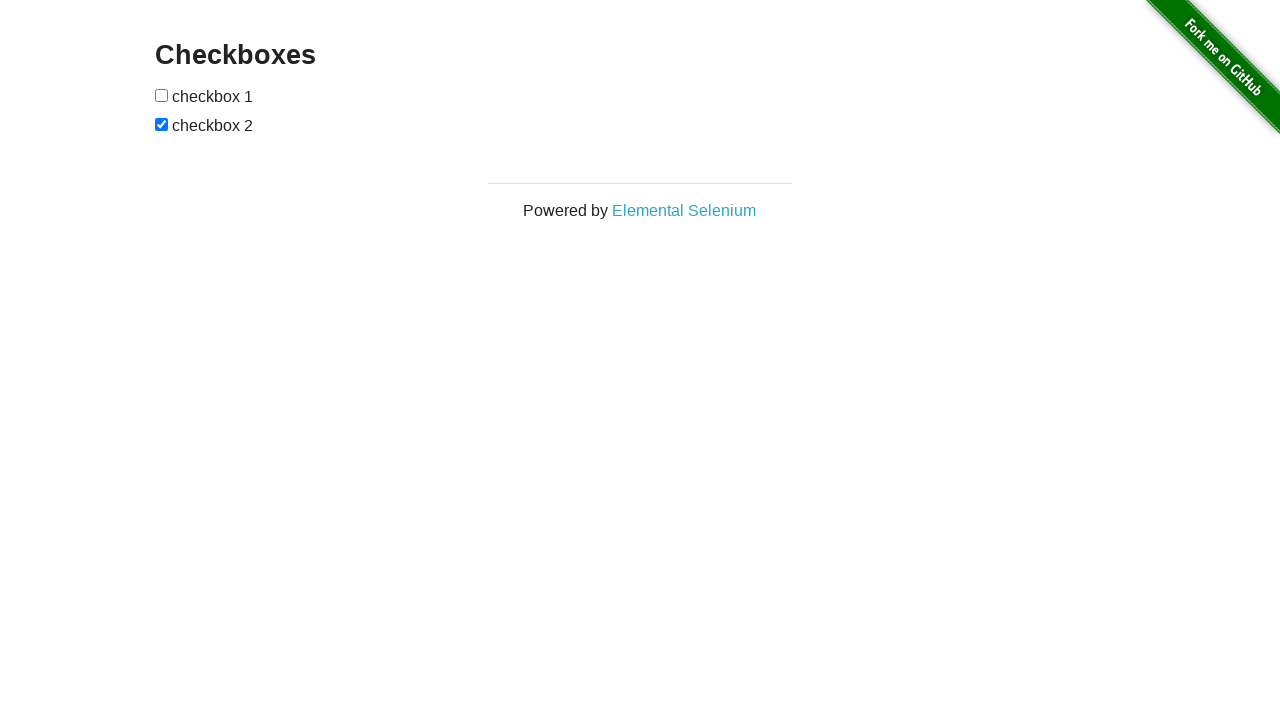

Clicked the first checkbox to check it at (162, 95) on input[type="checkbox"] >> nth=0
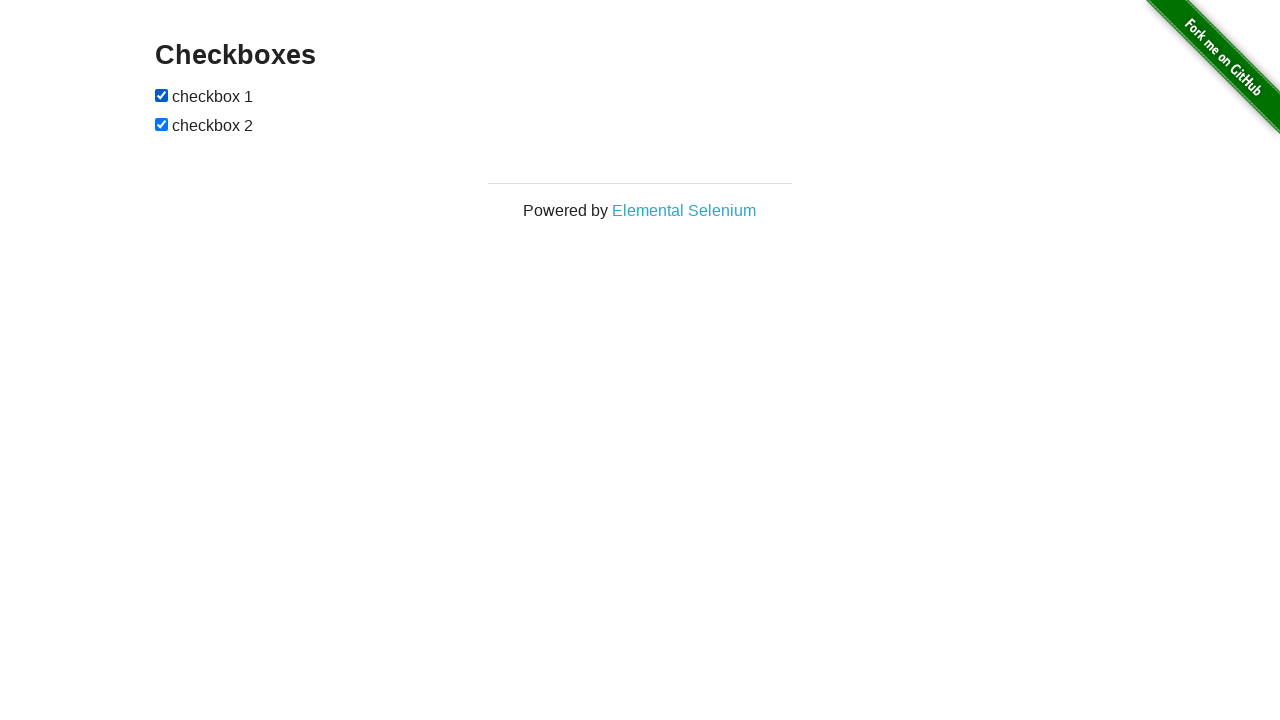

Verified that the first checkbox is now checked
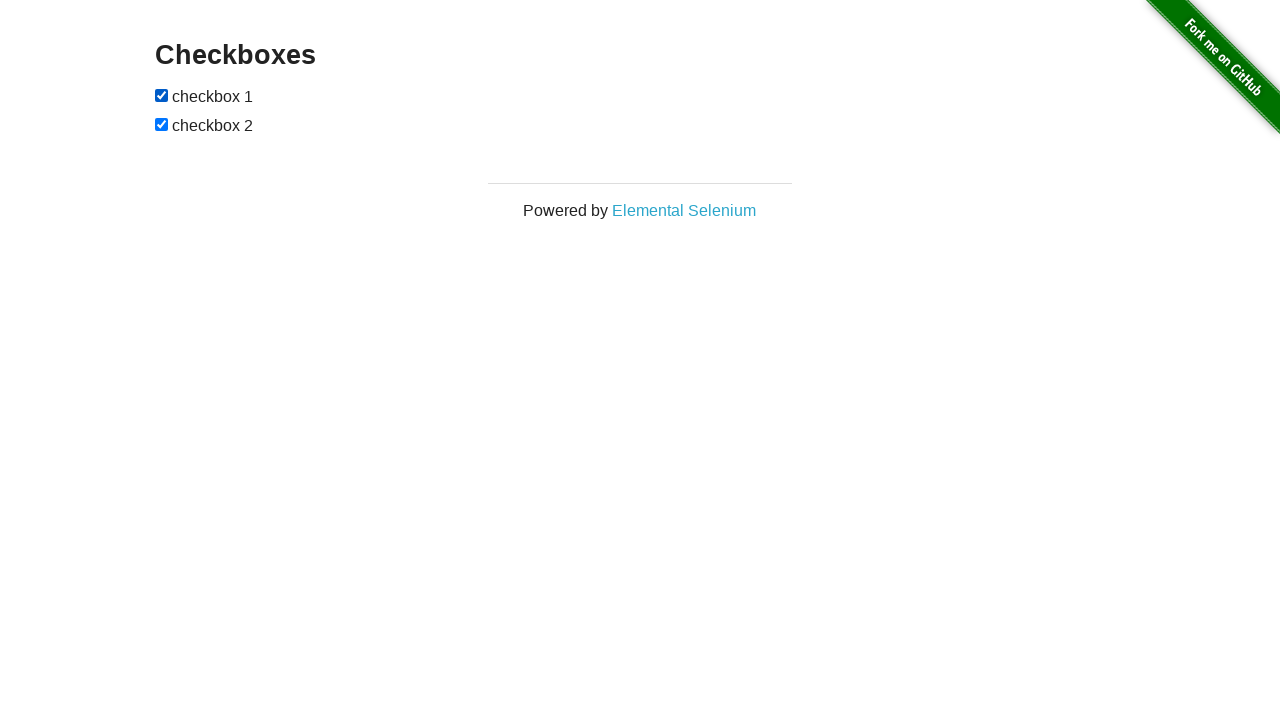

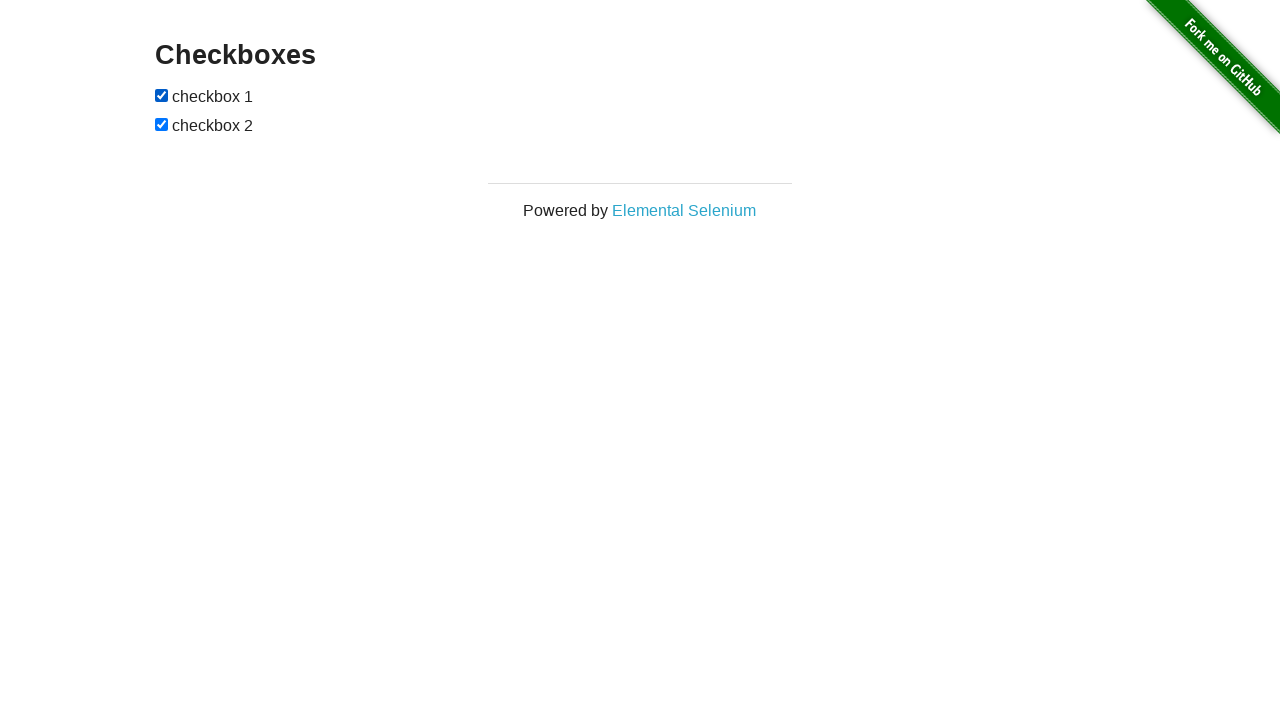